Tests that clicking the Sign Up button navigates to the registration page and displays the correct header text "Create an account"

Starting URL: https://deens-master.now.sh/

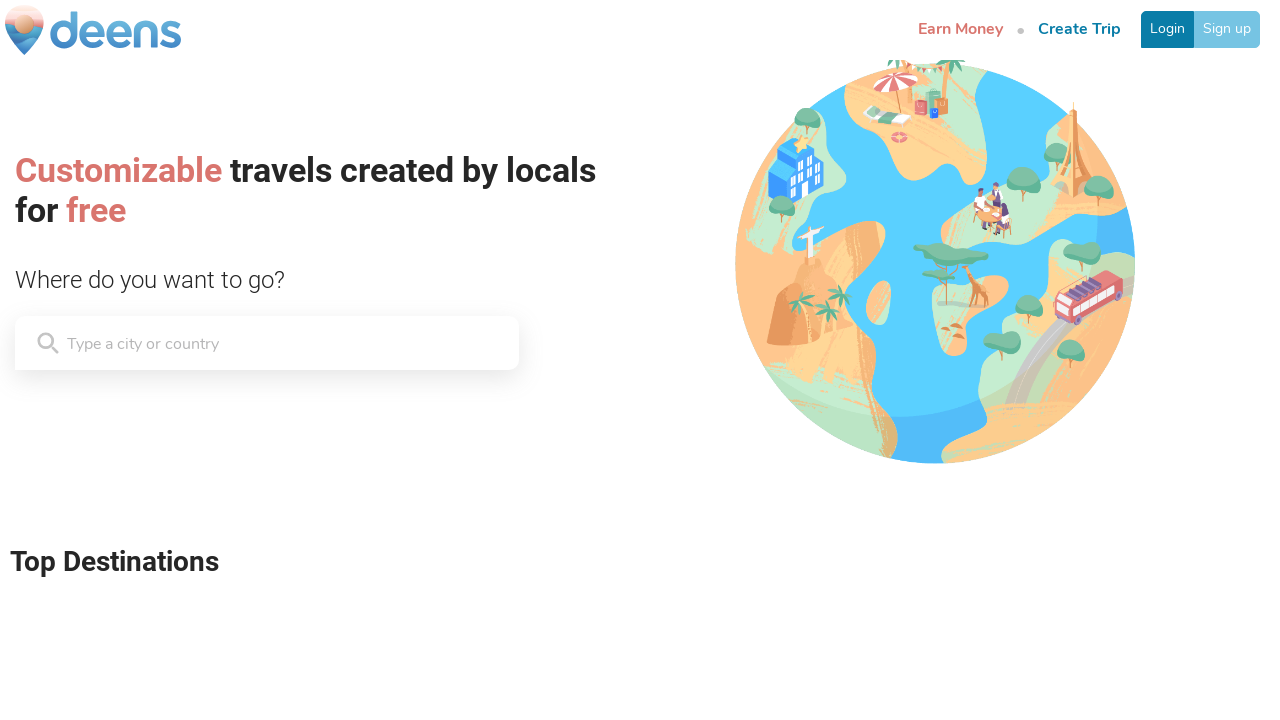

Clicked Sign Up button to navigate to registration page at (1227, 29) on a[href='/register']
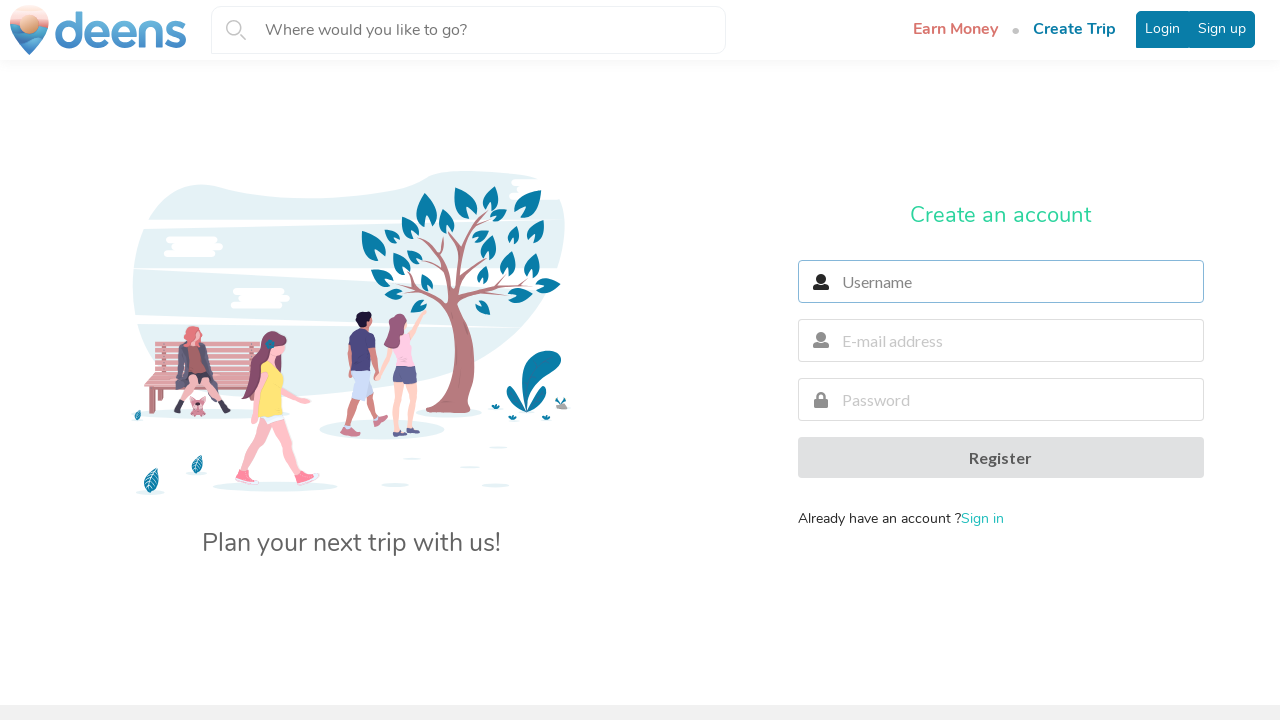

Sign Up page loaded and header element appeared
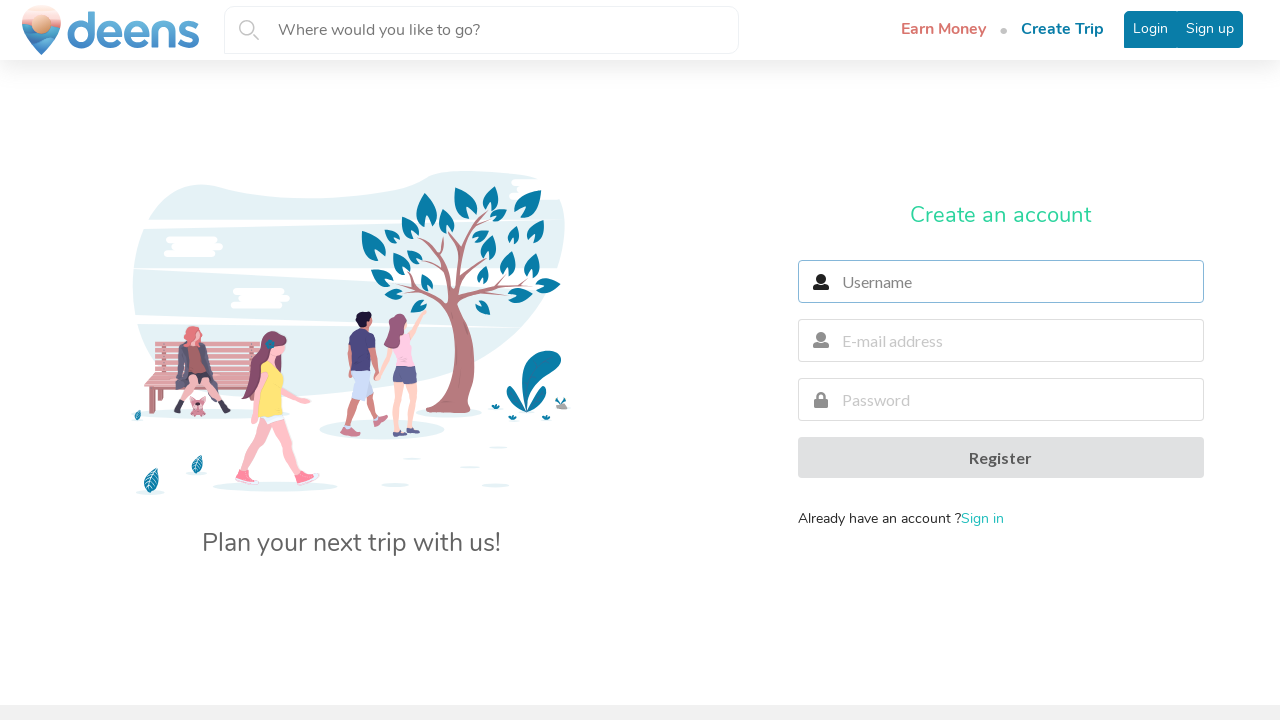

Located the header element
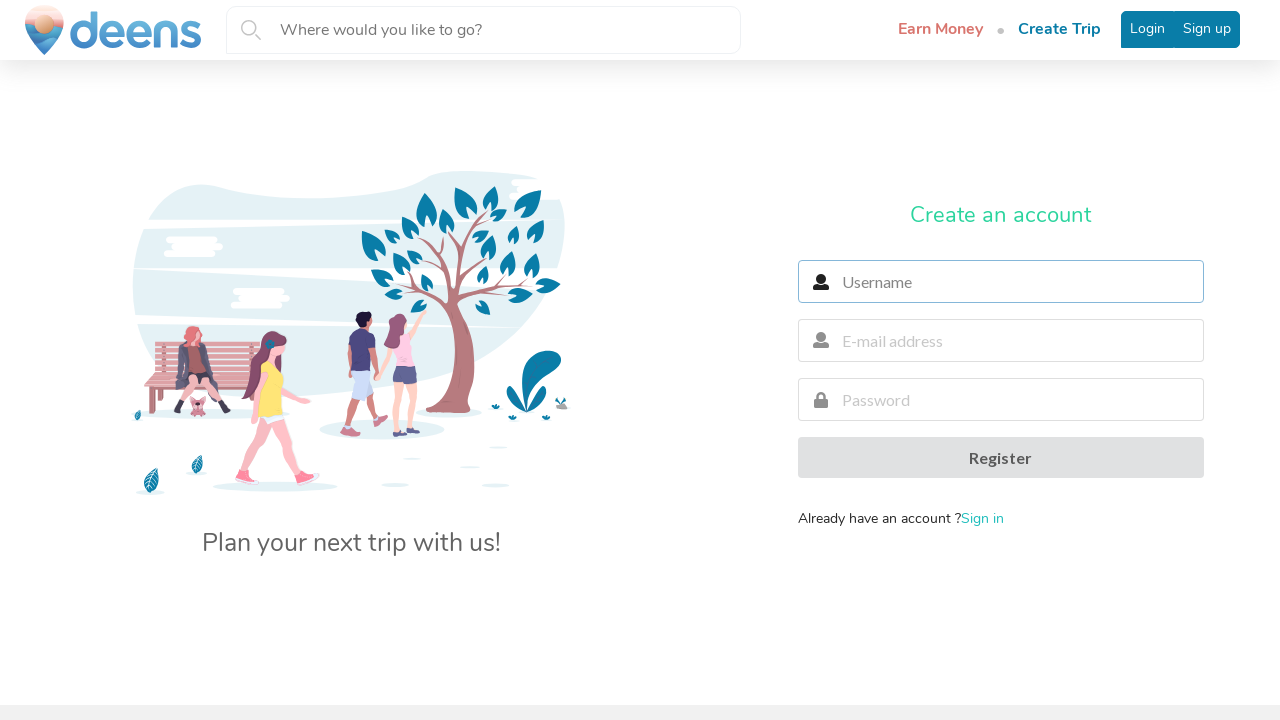

Verified header text displays 'Create an account'
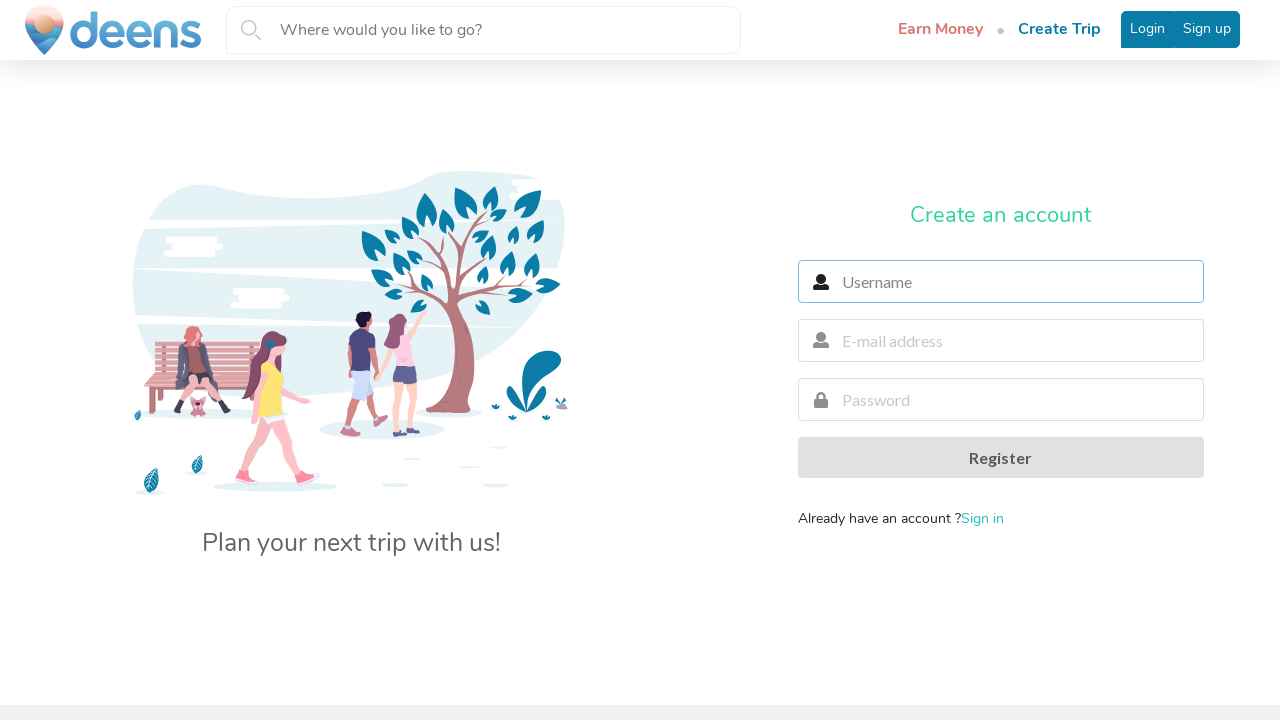

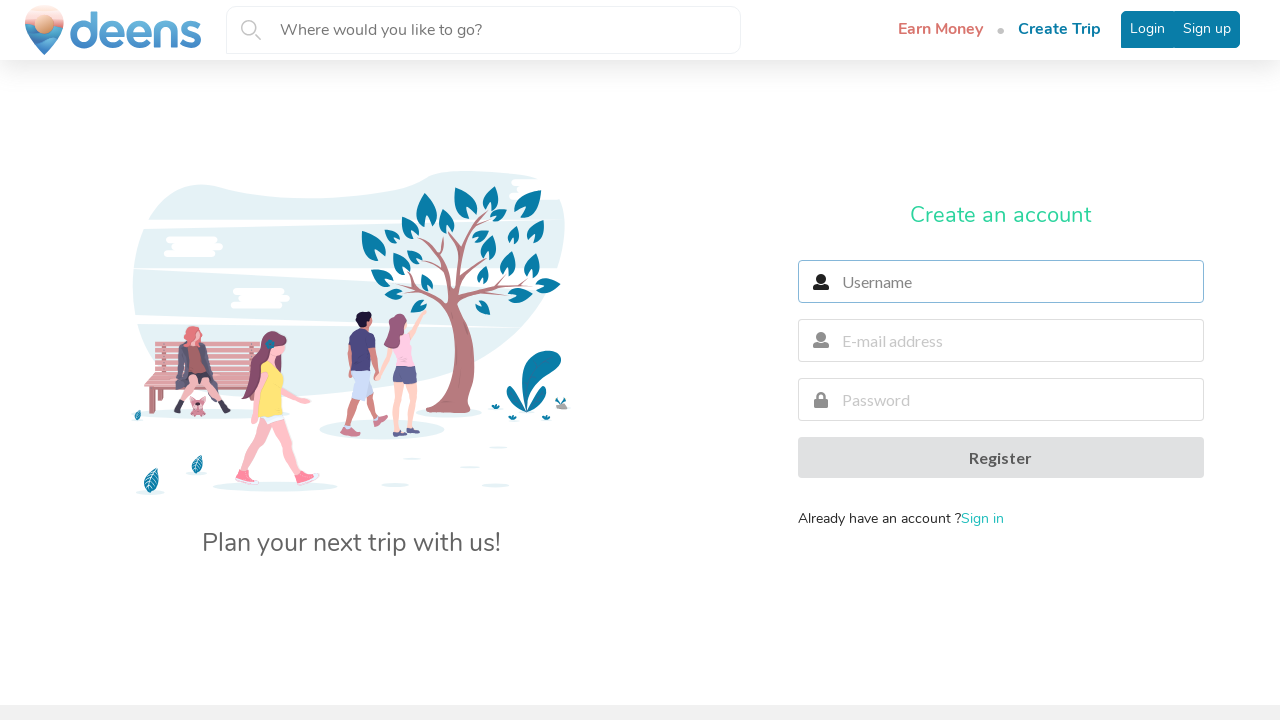